Tests an e-commerce site's product search and add to cart functionality by searching for products containing "ca", verifying product counts, and adding specific items to cart

Starting URL: https://rahulshettyacademy.com/seleniumPractise/#/

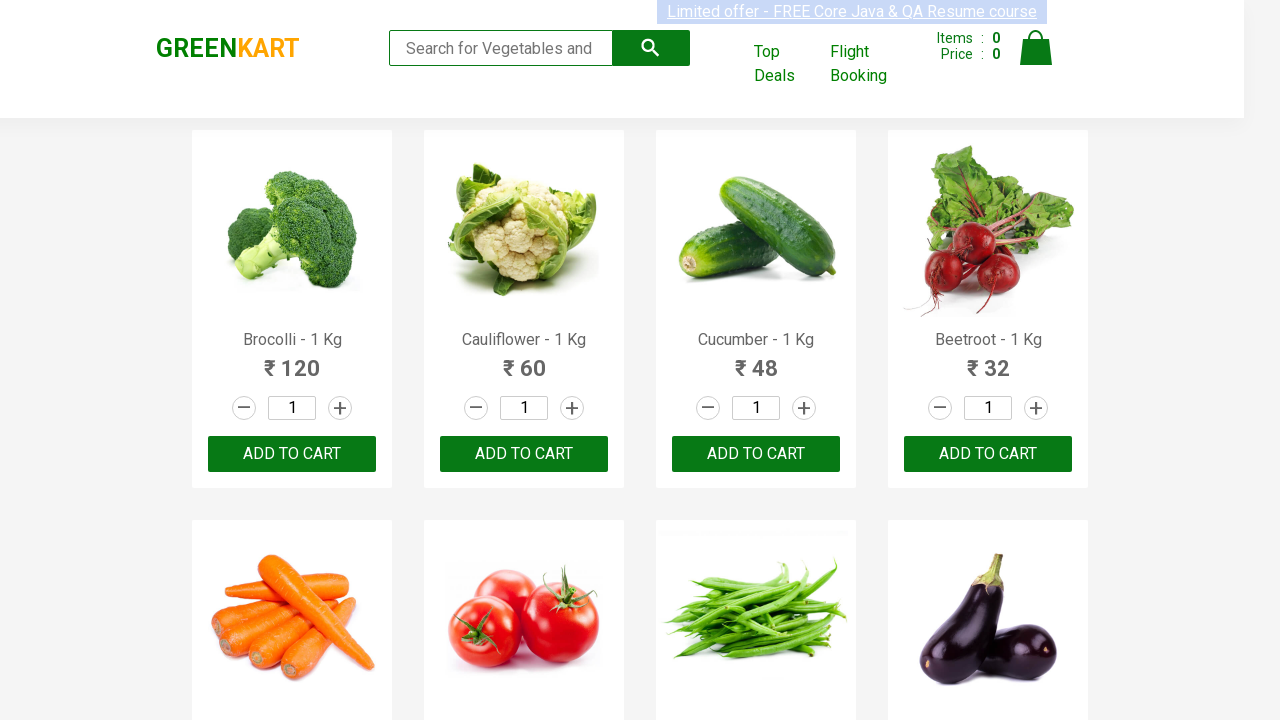

Filled search field with 'ca' to filter products on .search-keyword
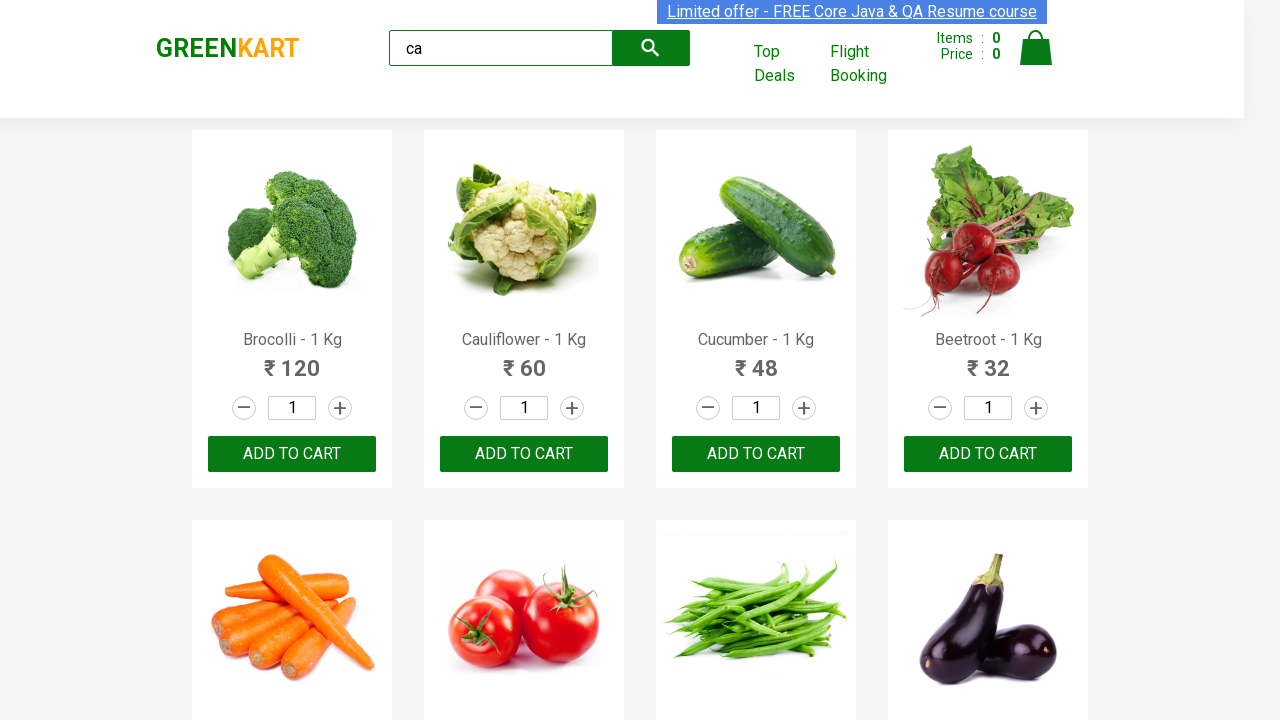

Waited for products to filter (2000ms)
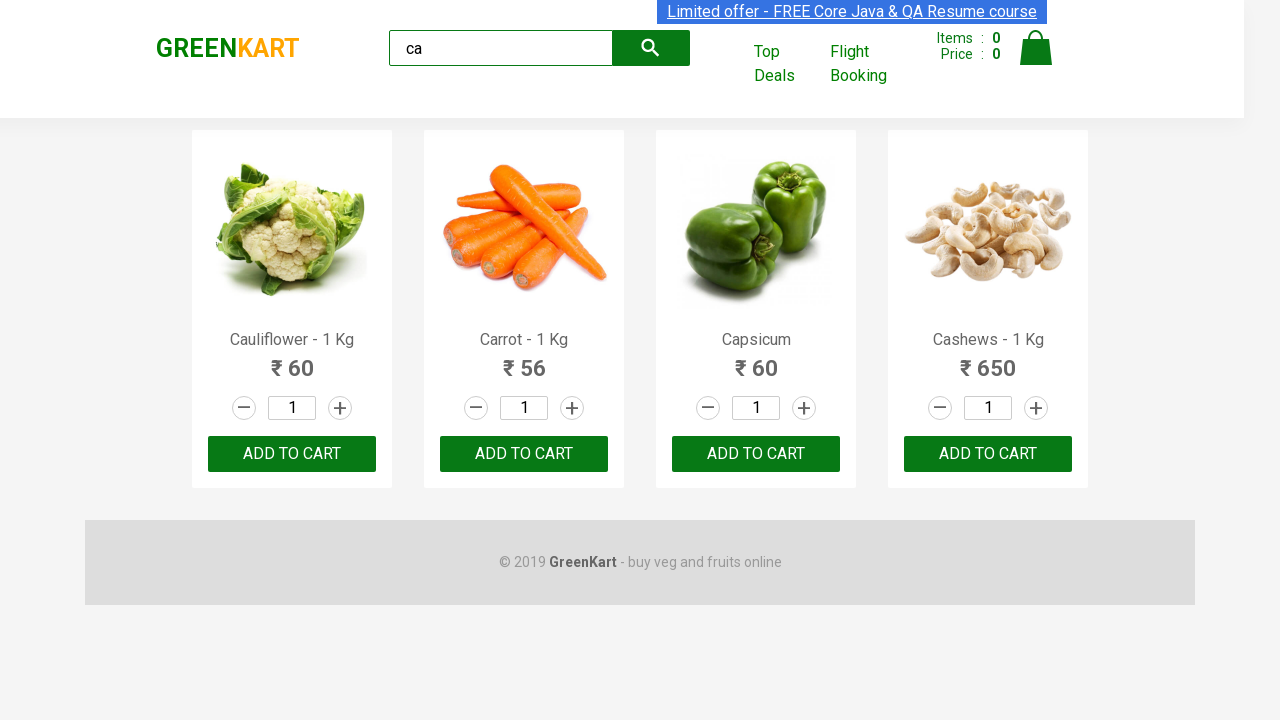

Verified that 4 products are visible after filtering
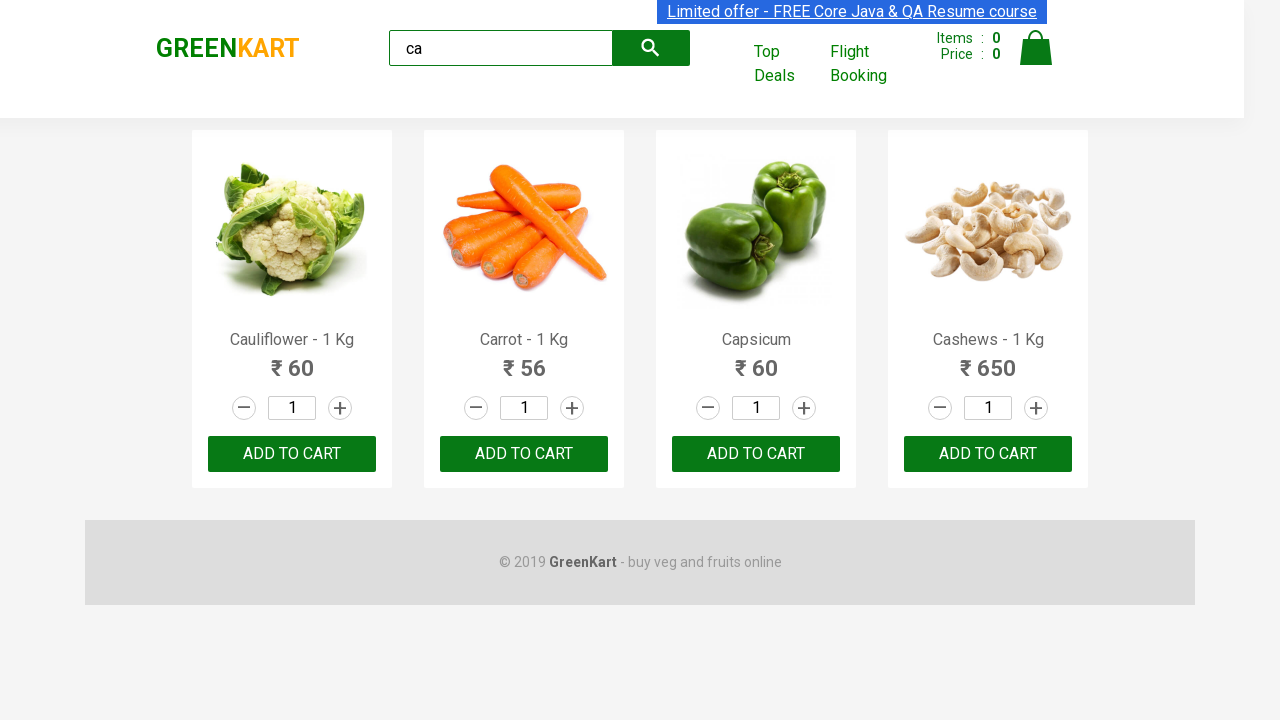

Clicked 'ADD TO CART' button for the third product at (756, 454) on .products .product >> nth=2 >> internal:text="ADD TO CART"i
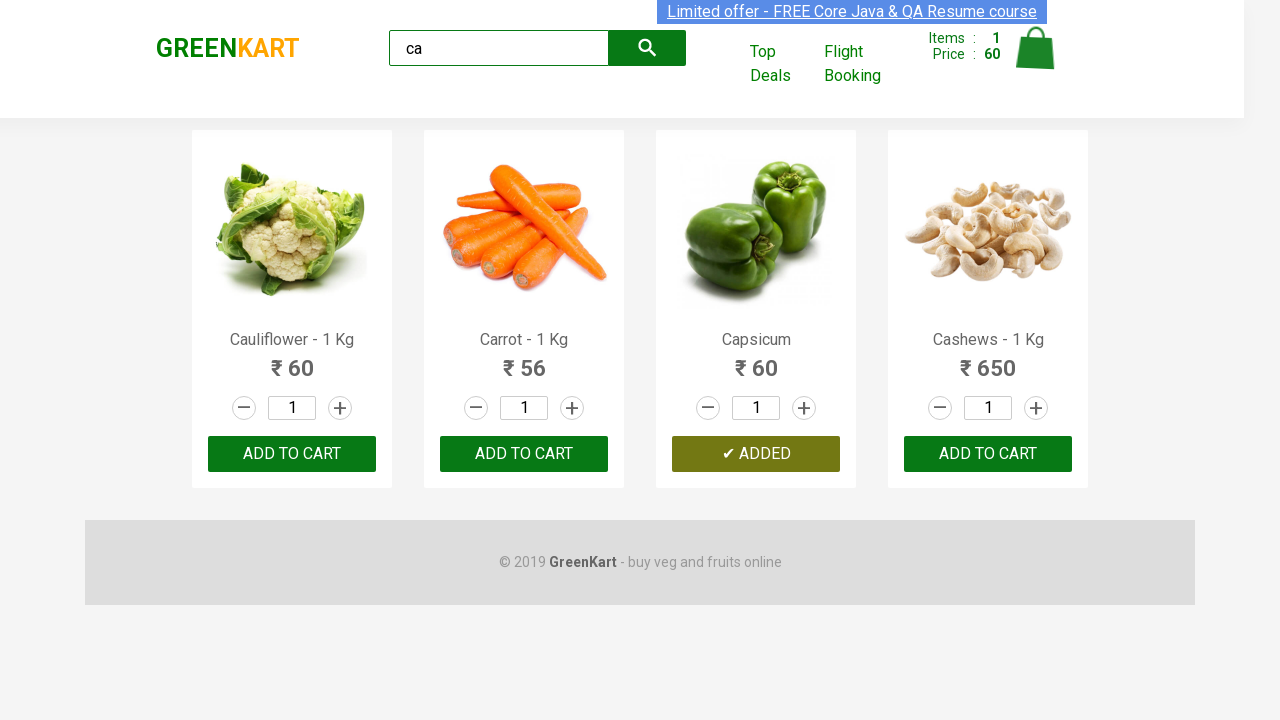

Found and clicked 'ADD TO CART' for Cashews product at index 3 at (988, 454) on .products .product >> nth=3 >> button
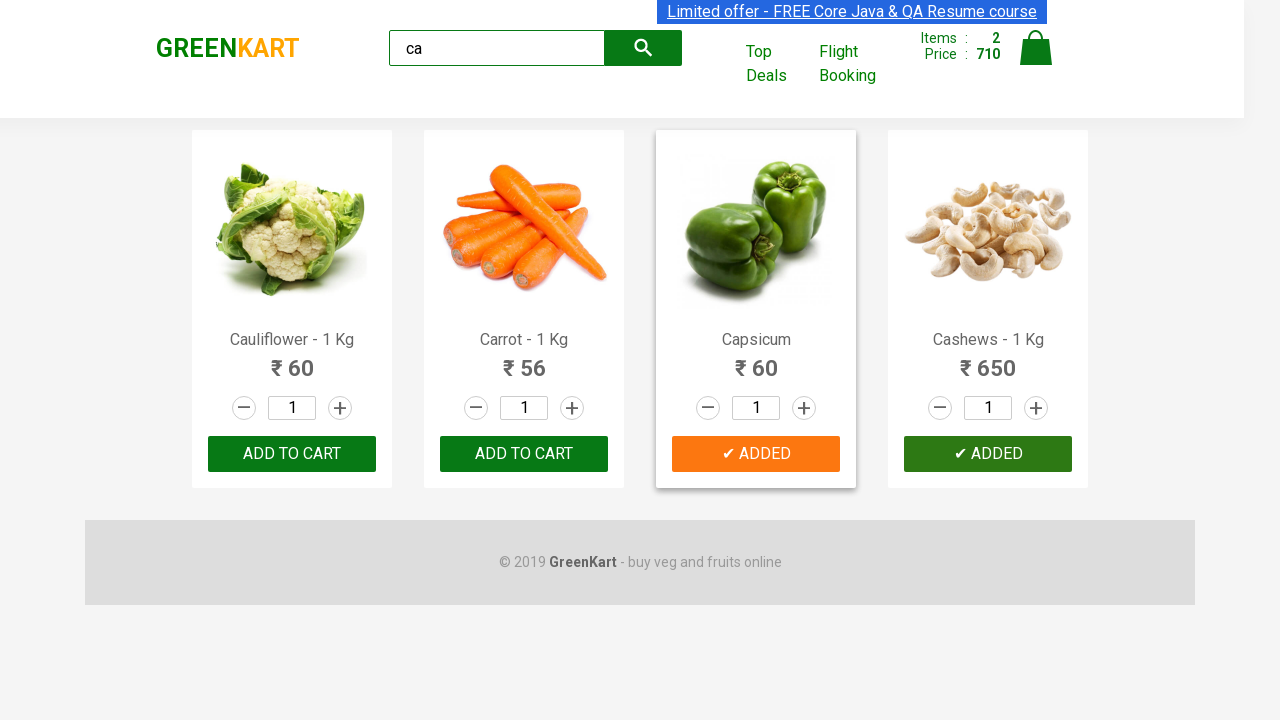

Verified brand text is 'GREENKART'
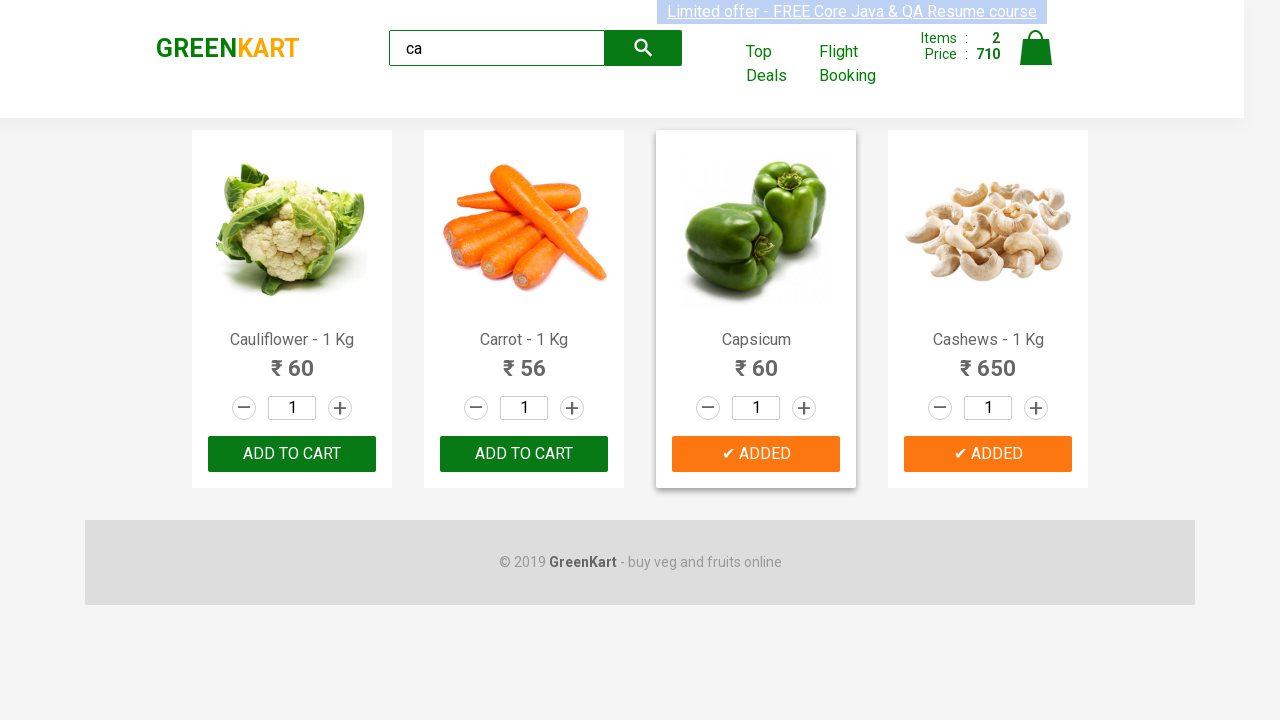

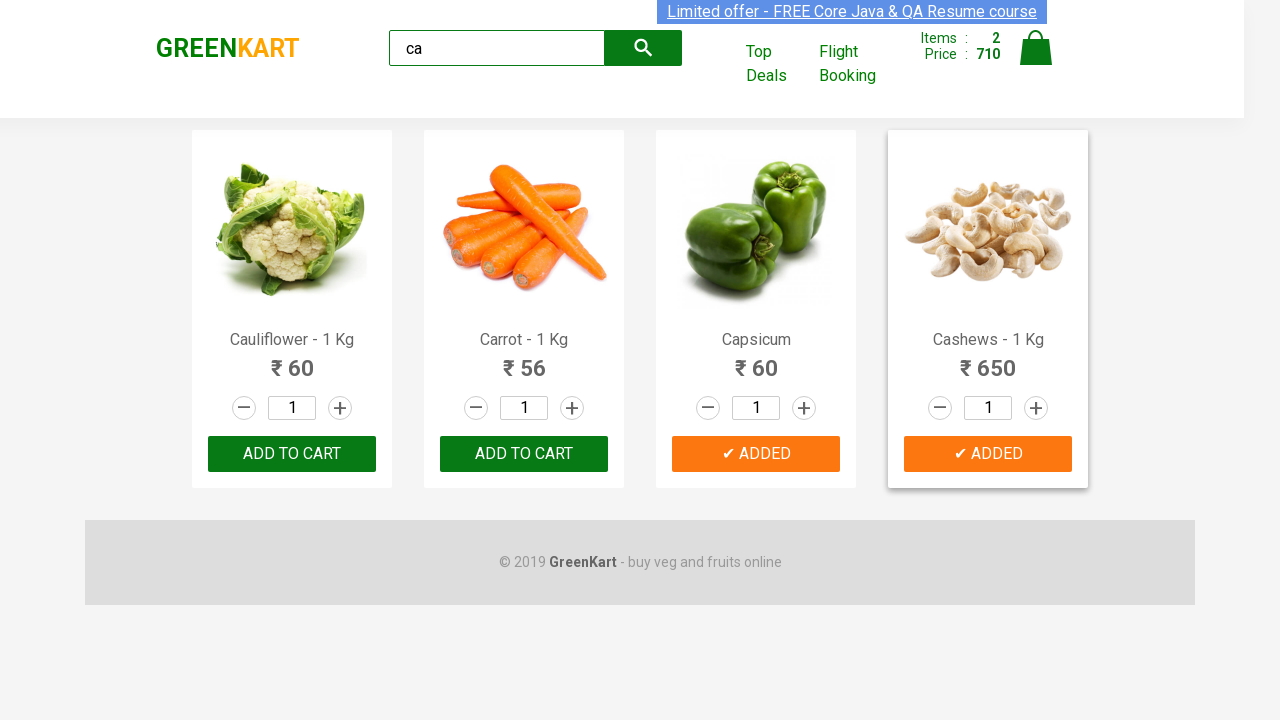